Navigates to a login practice page and verifies it loads

Starting URL: https://rahulshettyacademy.com/loginpagePractise/

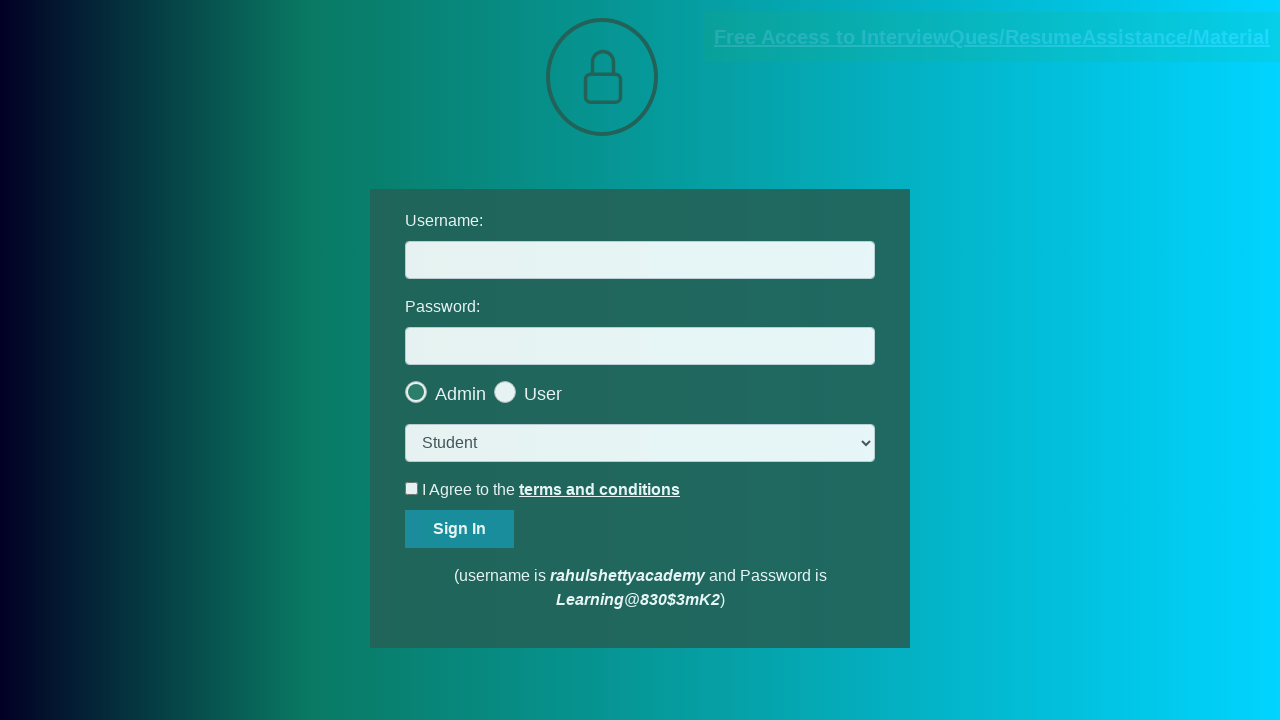

Login page loaded and DOM content became available
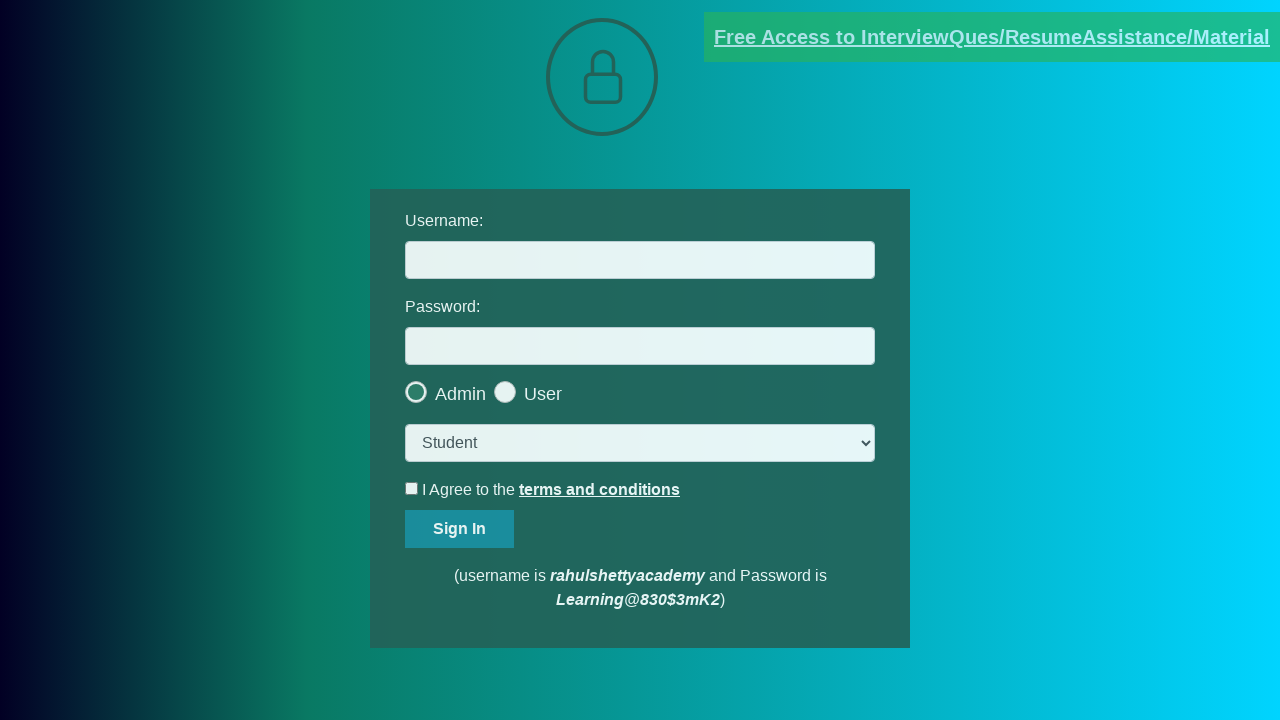

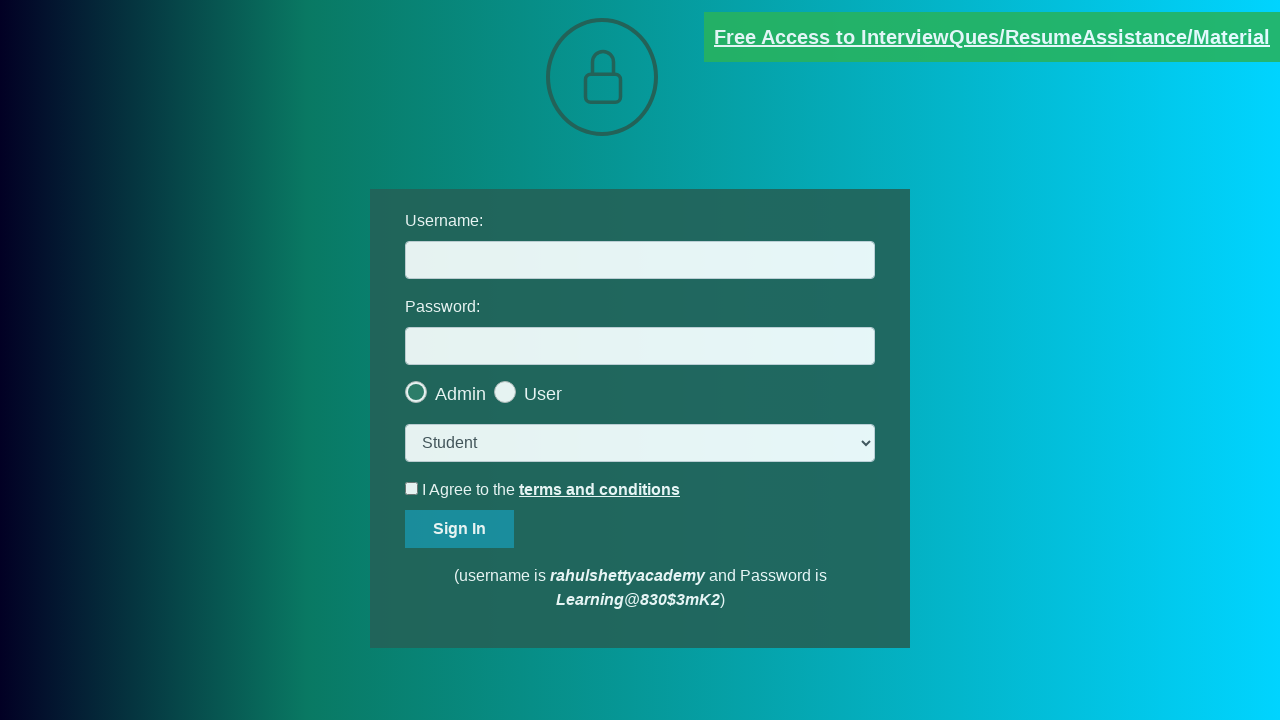